Tests opening a new browser window by clicking a button and verifying content in the new window

Starting URL: https://demoqa.com/browser-windows/

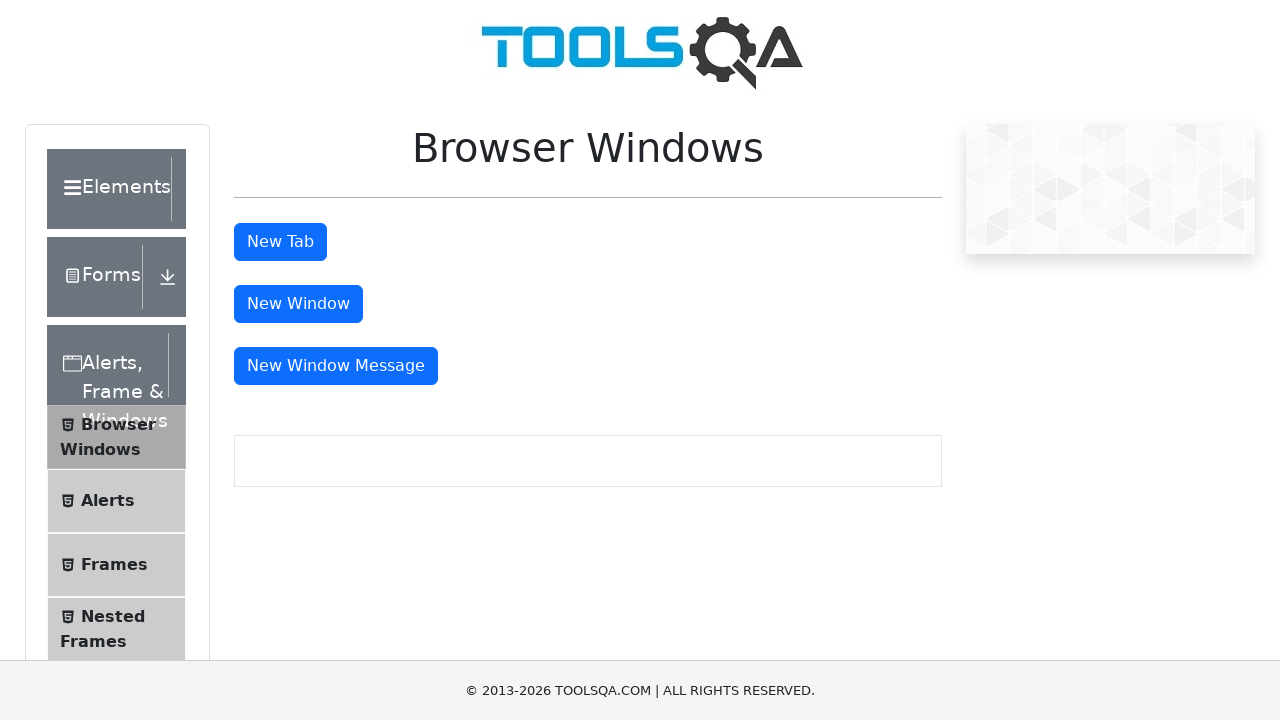

Clicked button to open new window at (298, 304) on #windowButton
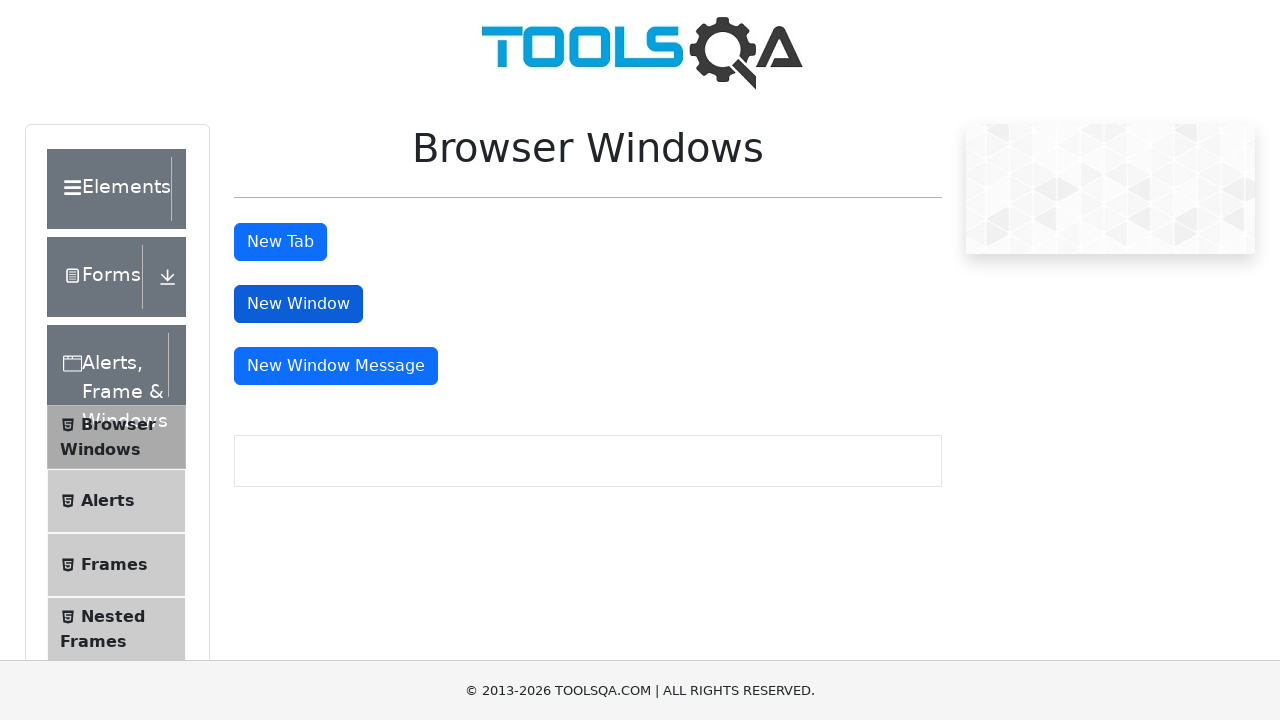

New window opened and captured
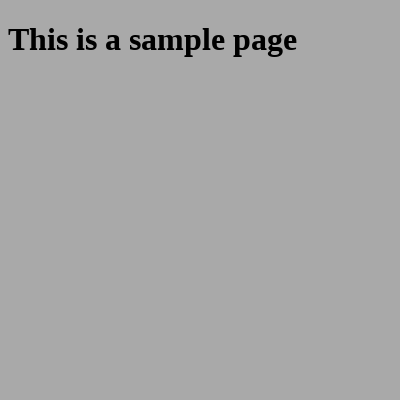

New window page load completed
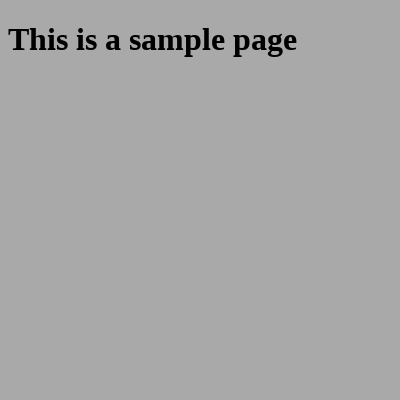

Retrieved heading text: This is a sample page
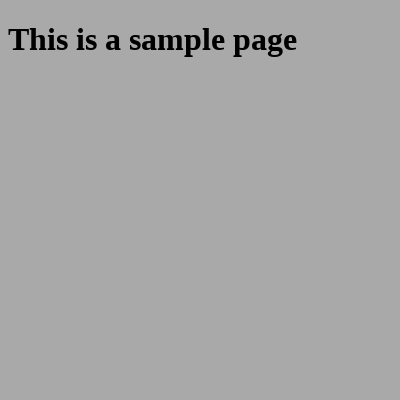

Closed new window
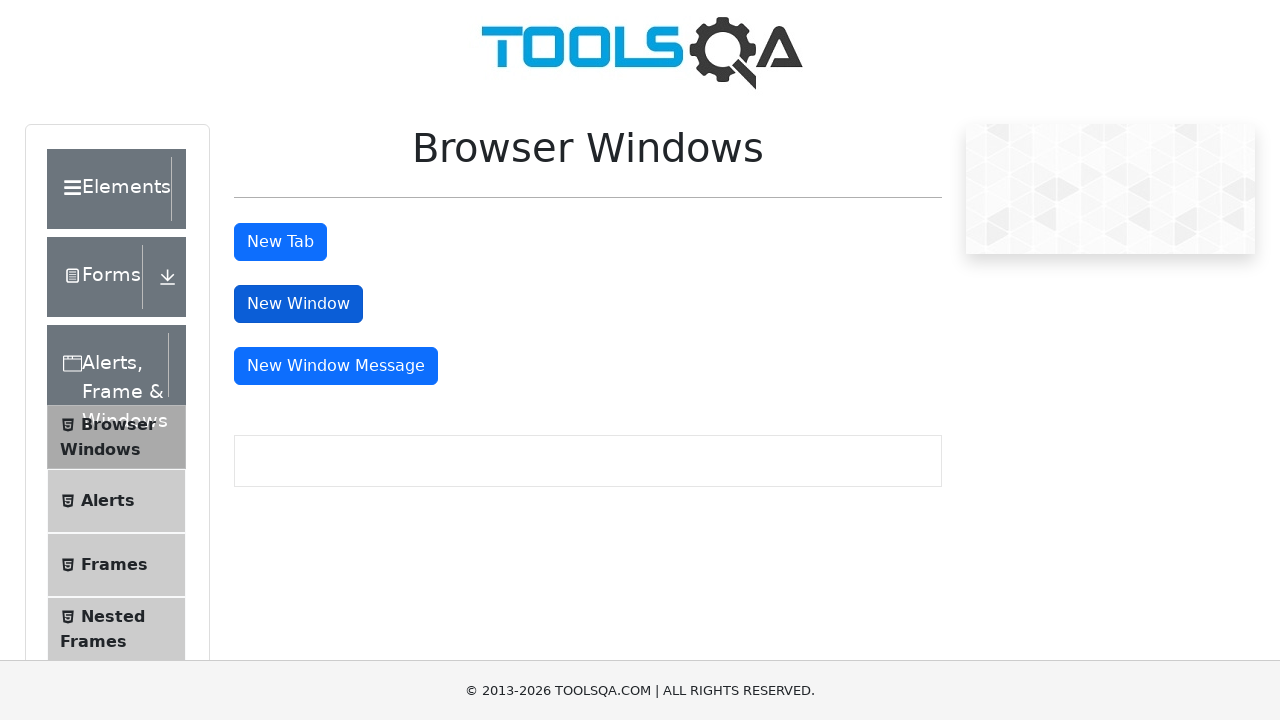

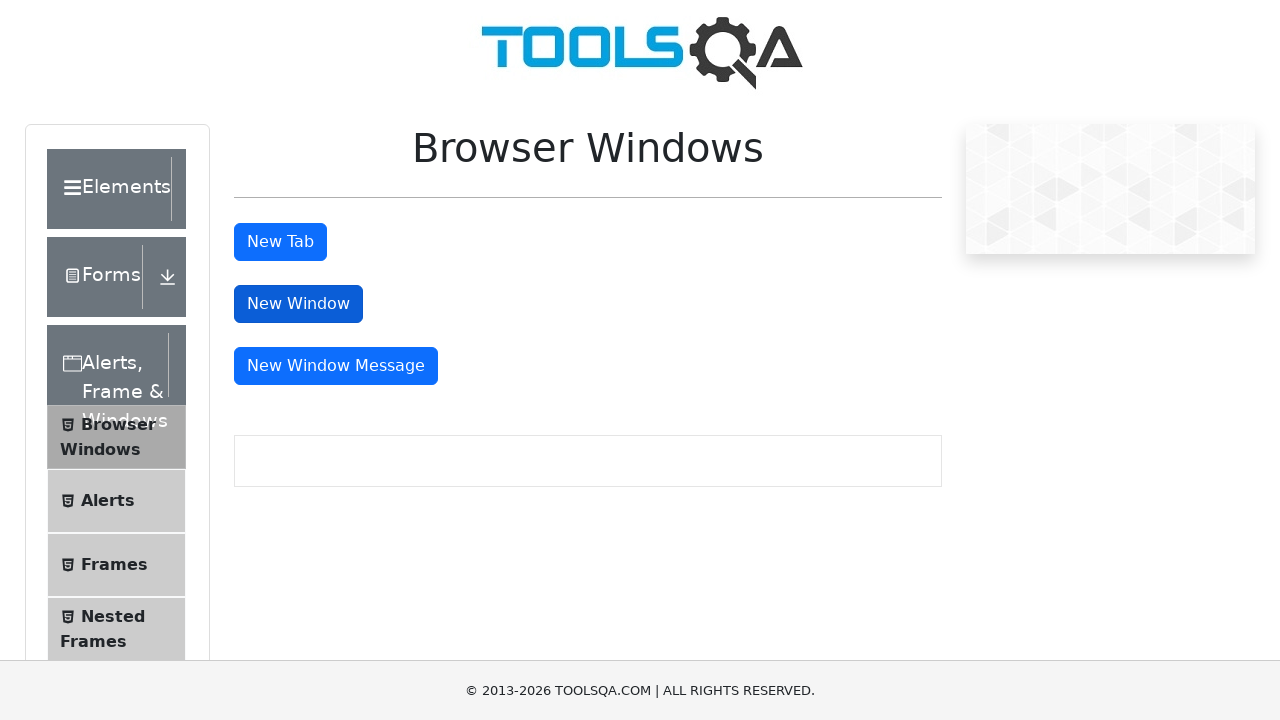